Clicks the Blog button in the header and verifies navigation to the blog page

Starting URL: https://webdriver.io/

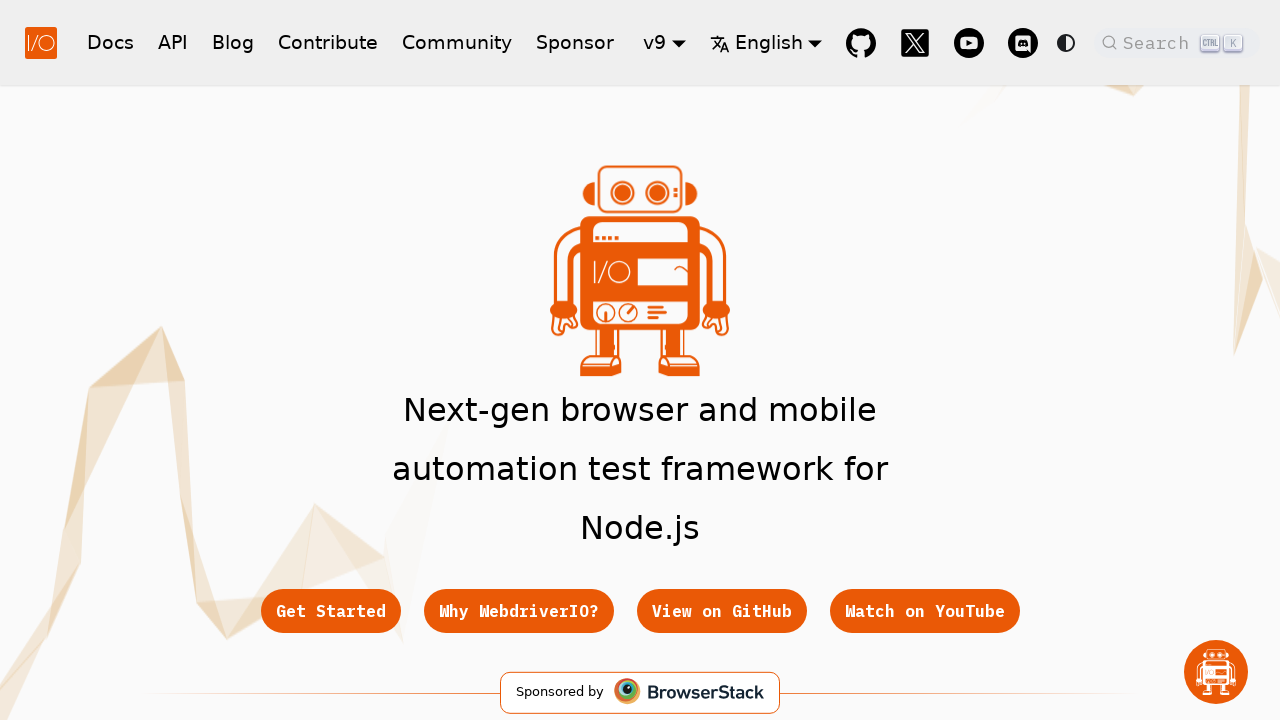

Clicked Blog button in header navigation at (233, 42) on a[href='/blog']
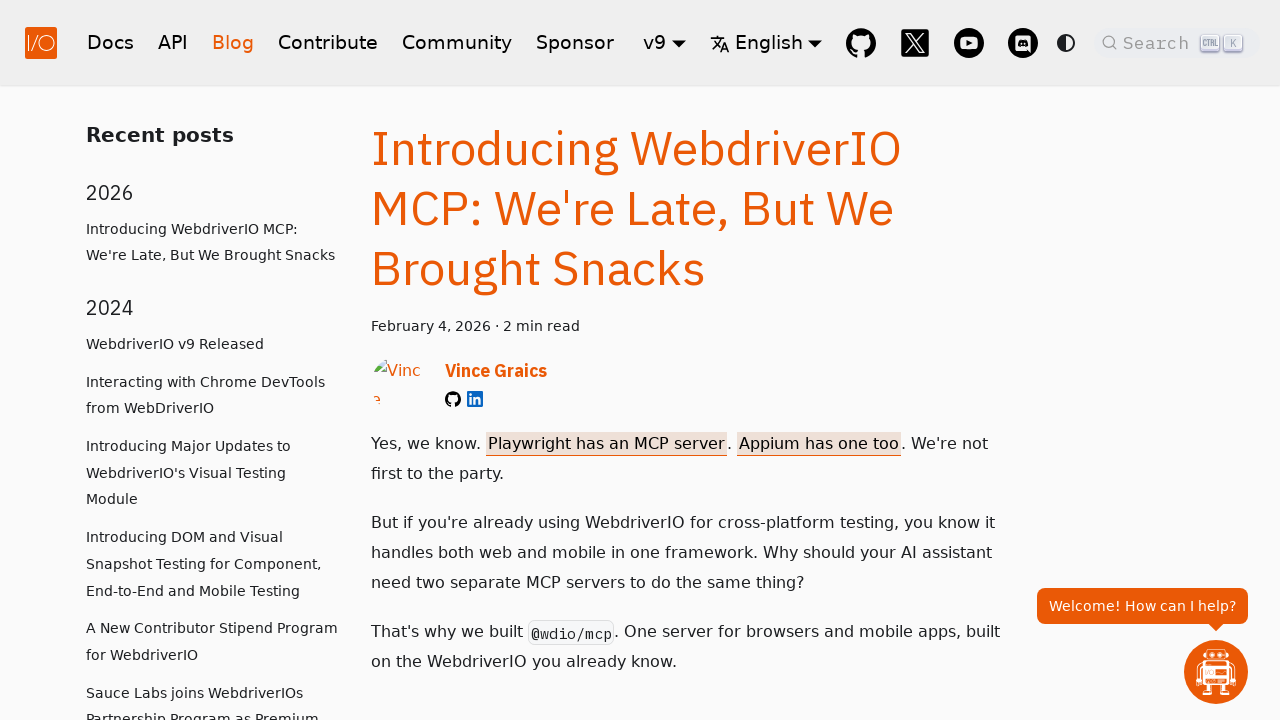

Blog page loaded and URL confirmed
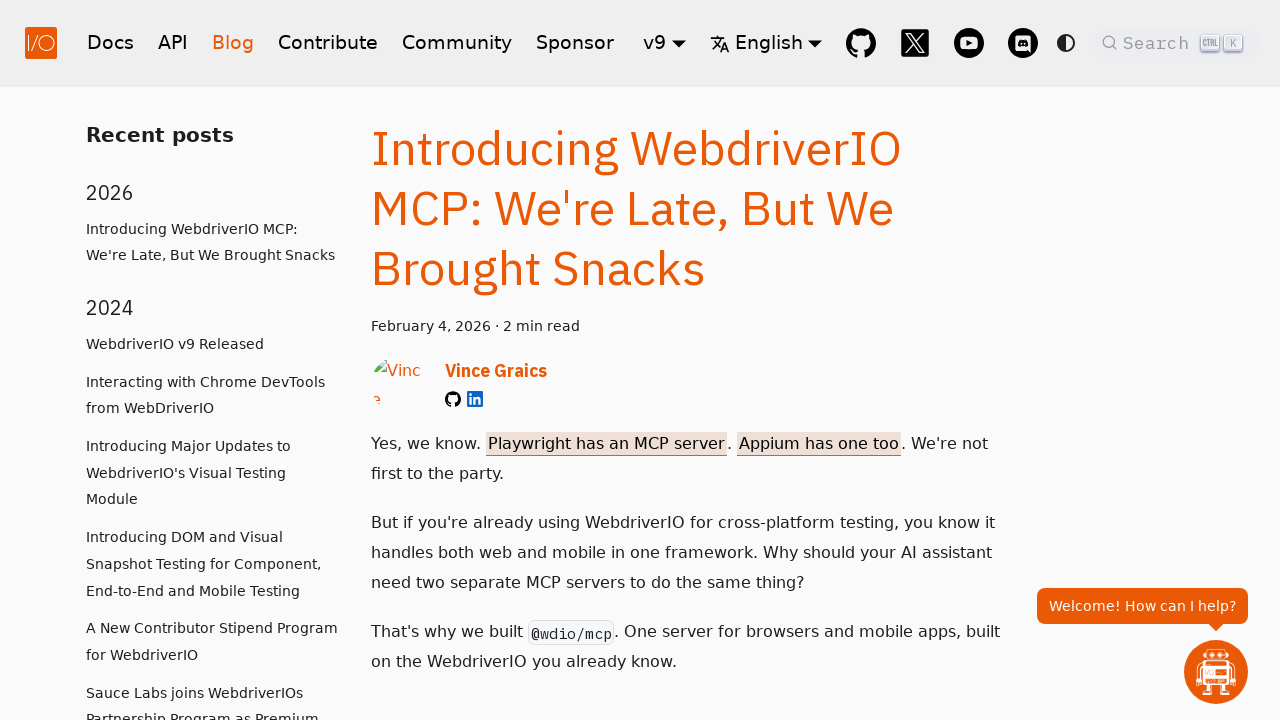

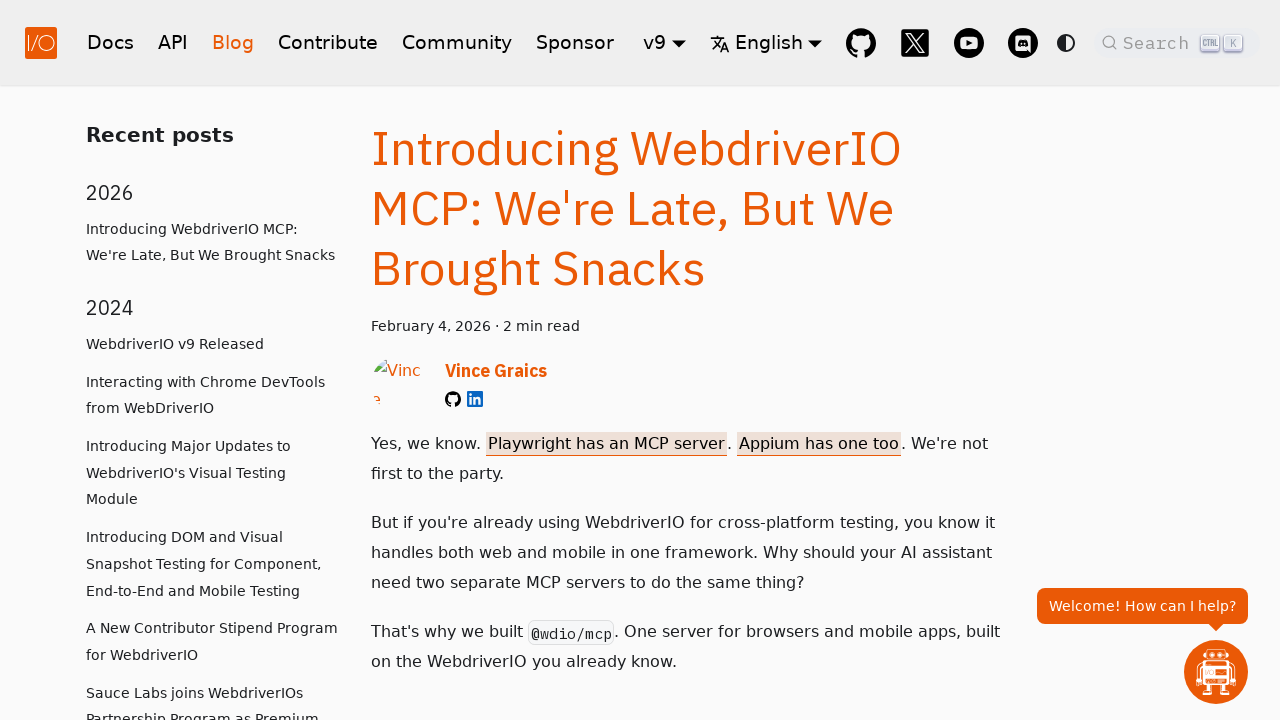